Tests drag and drop functionality by dragging multiple menu items (fried chicken, hamburger, ice cream) to a plate area

Starting URL: https://kitchen.applitools.com/ingredients/drag-and-drop

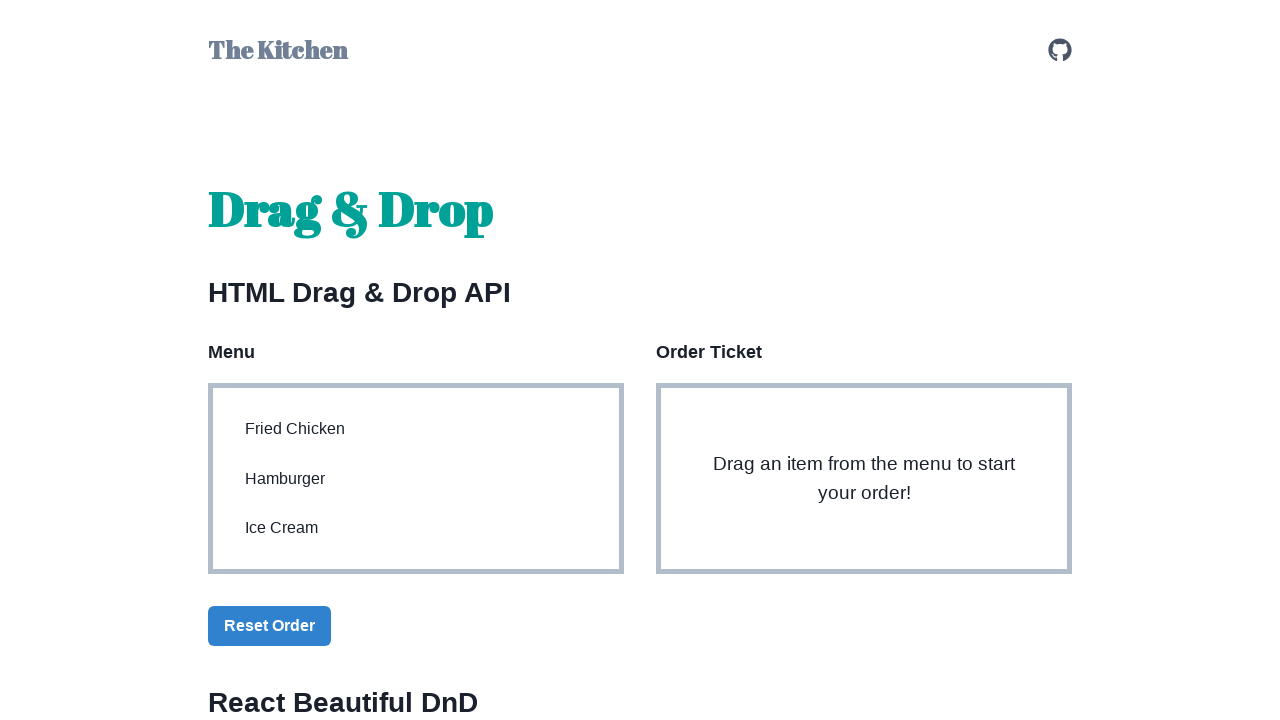

Located fried chicken menu item element
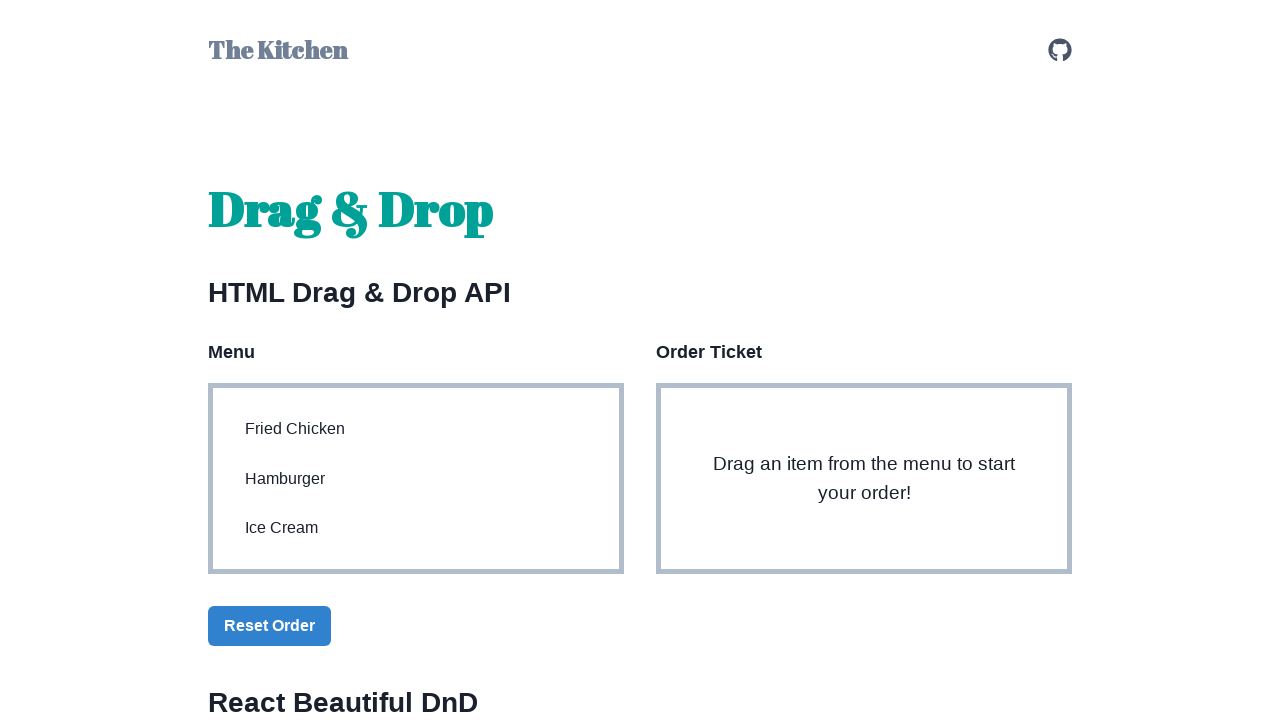

Located hamburger menu item element
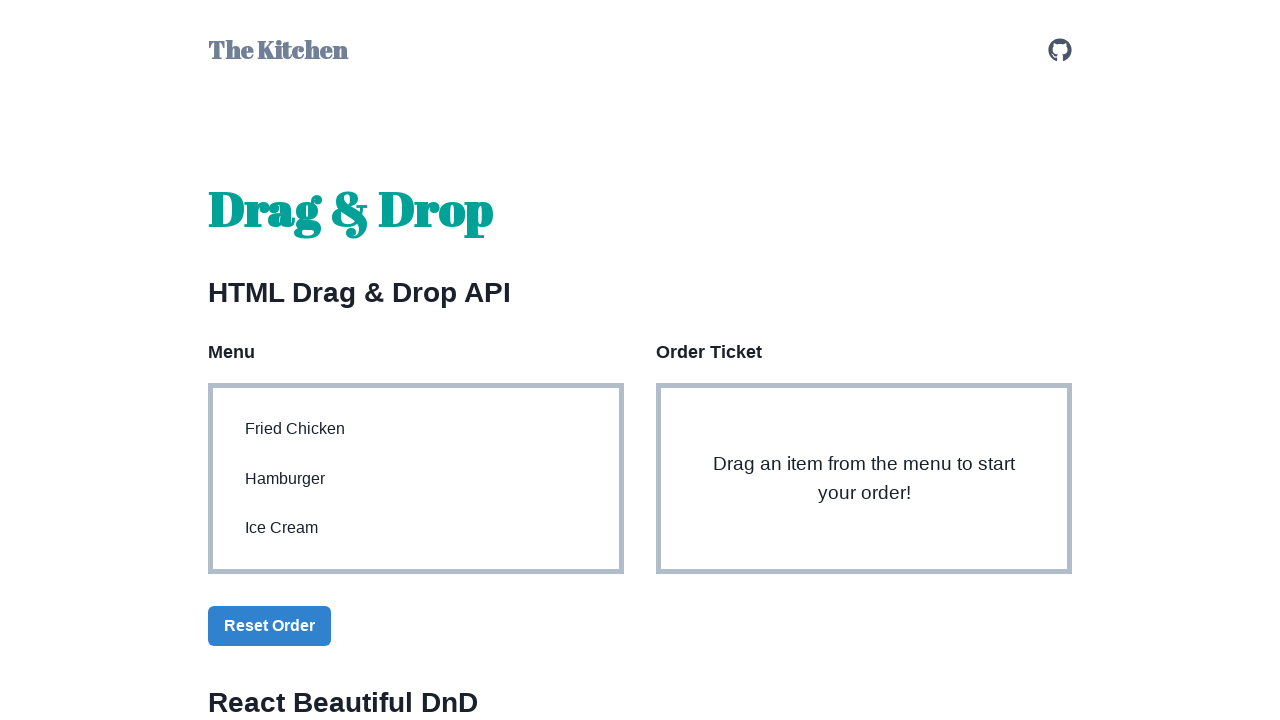

Located ice cream menu item element
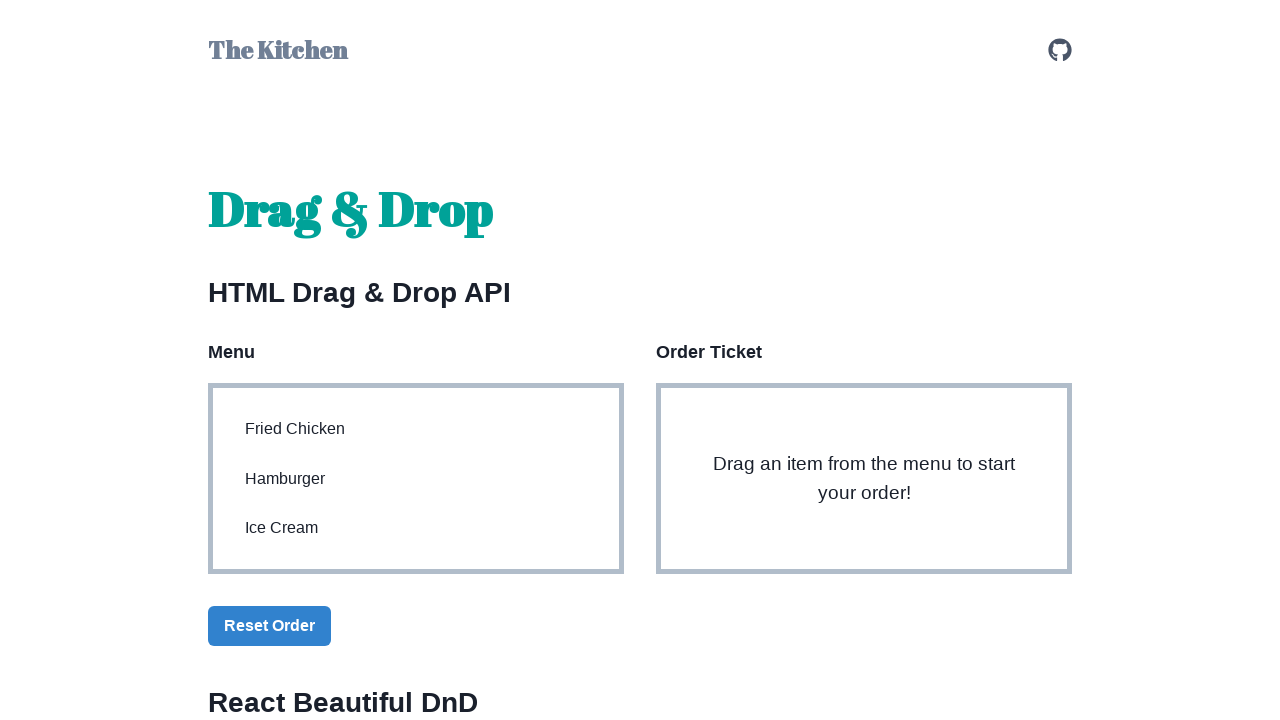

Located plate target area
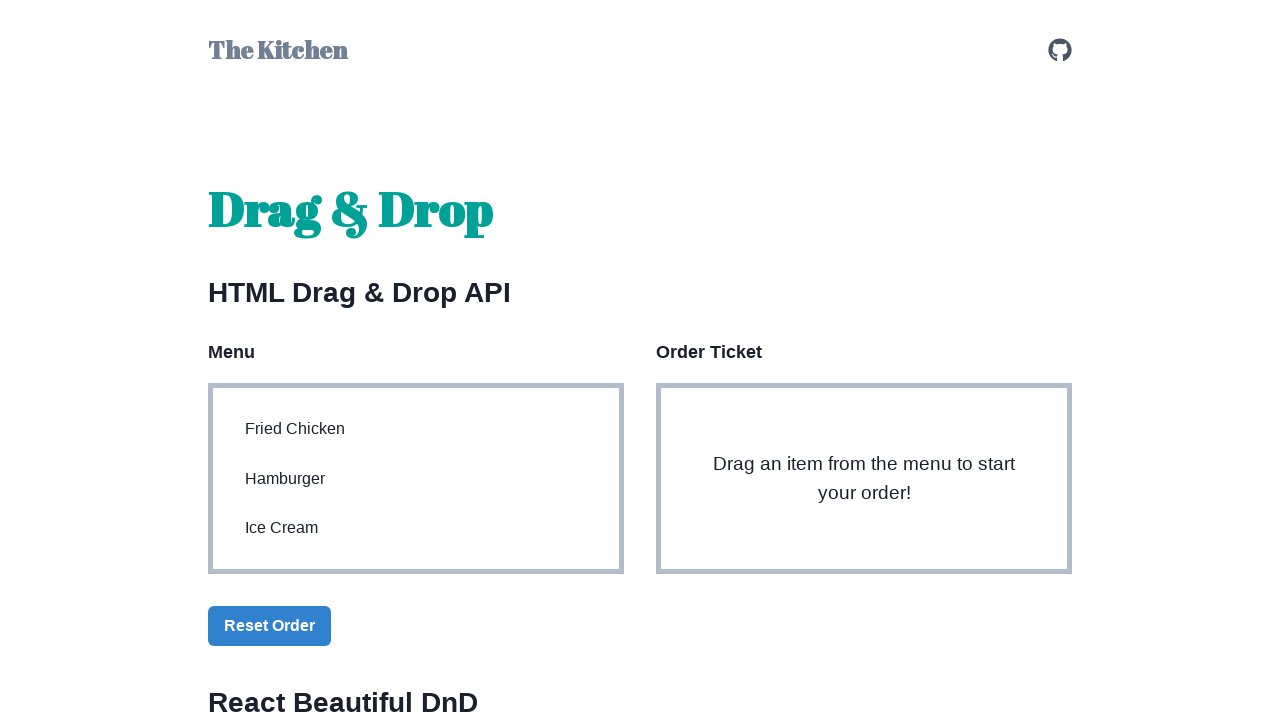

Dragged fried chicken to plate at (864, 479)
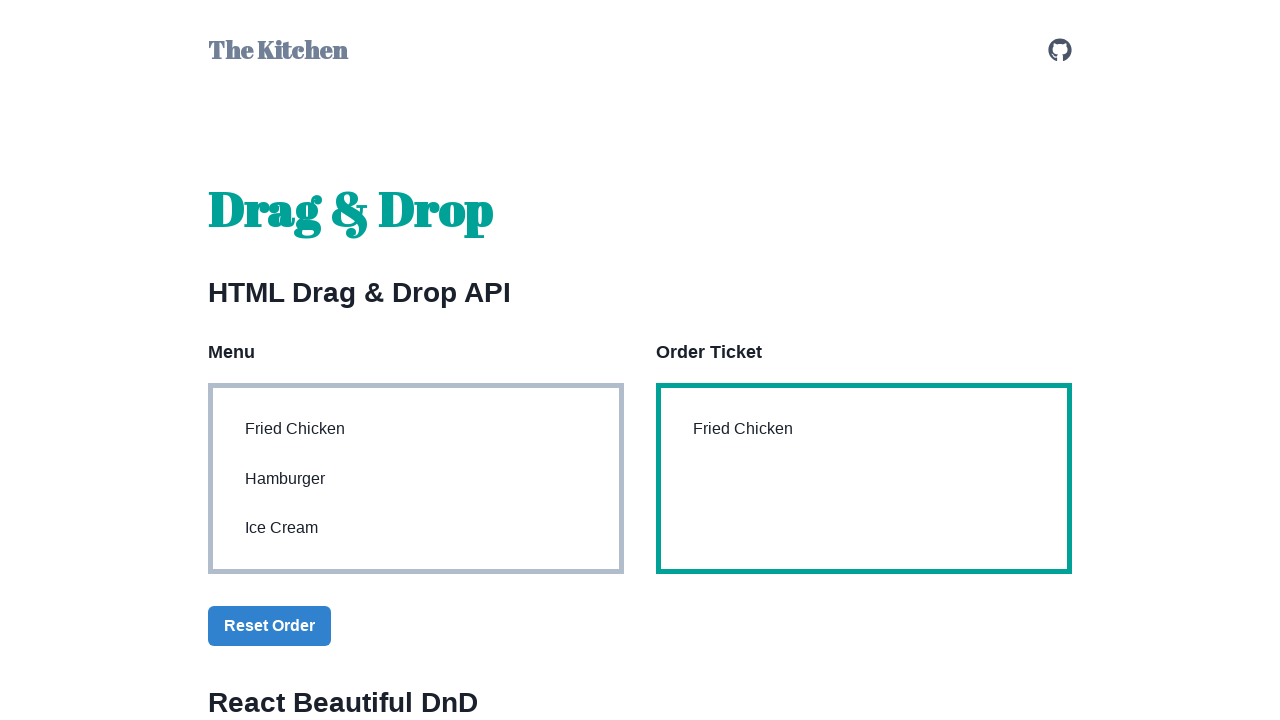

Dragged hamburger to plate at (864, 479)
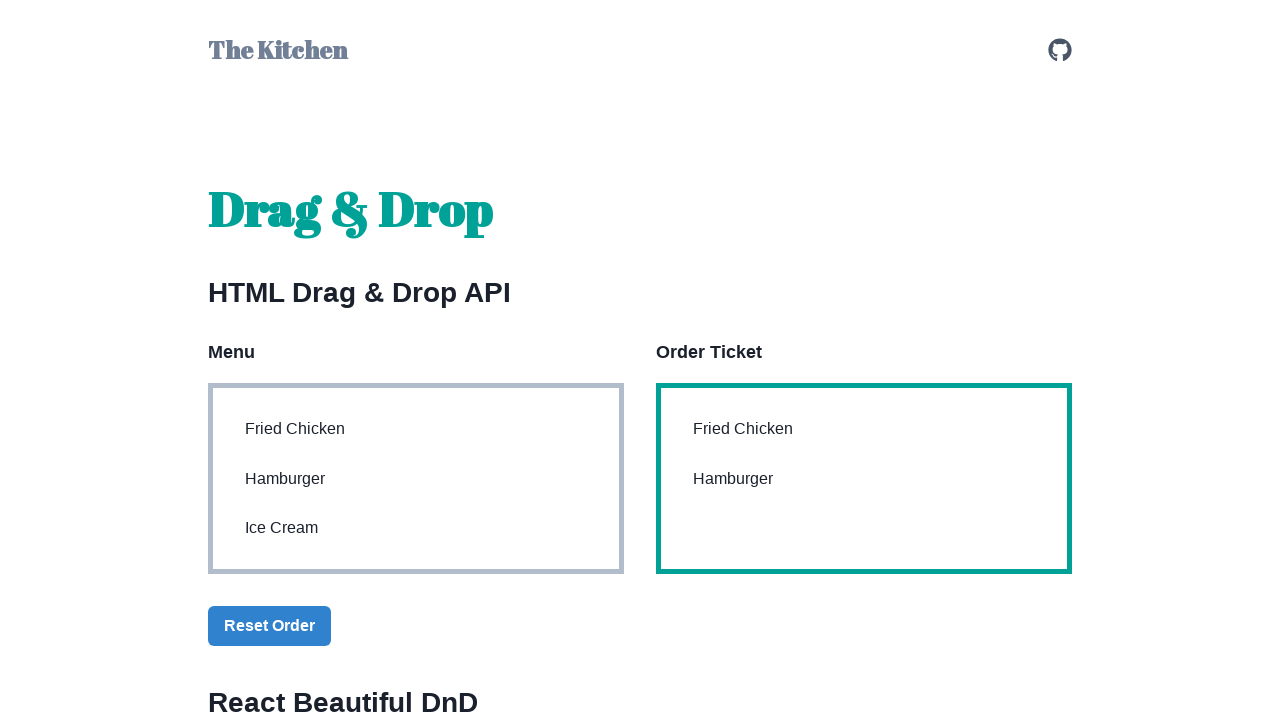

Dragged ice cream to plate at (864, 479)
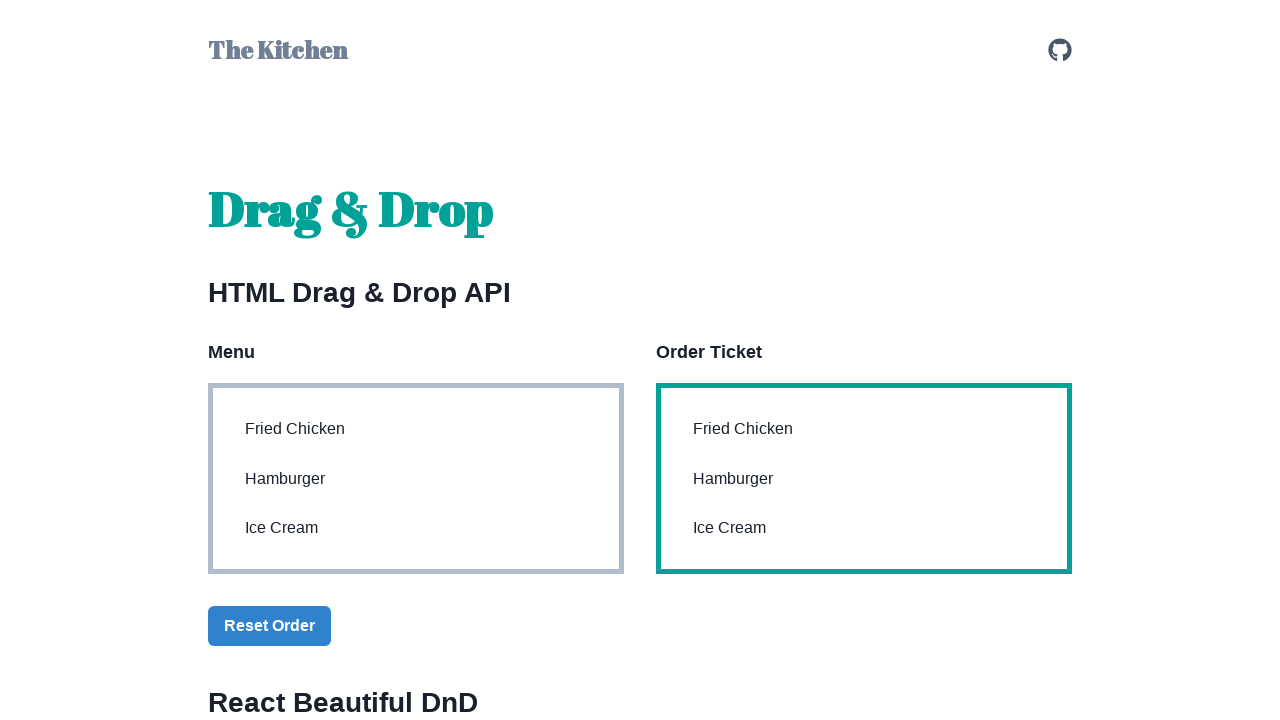

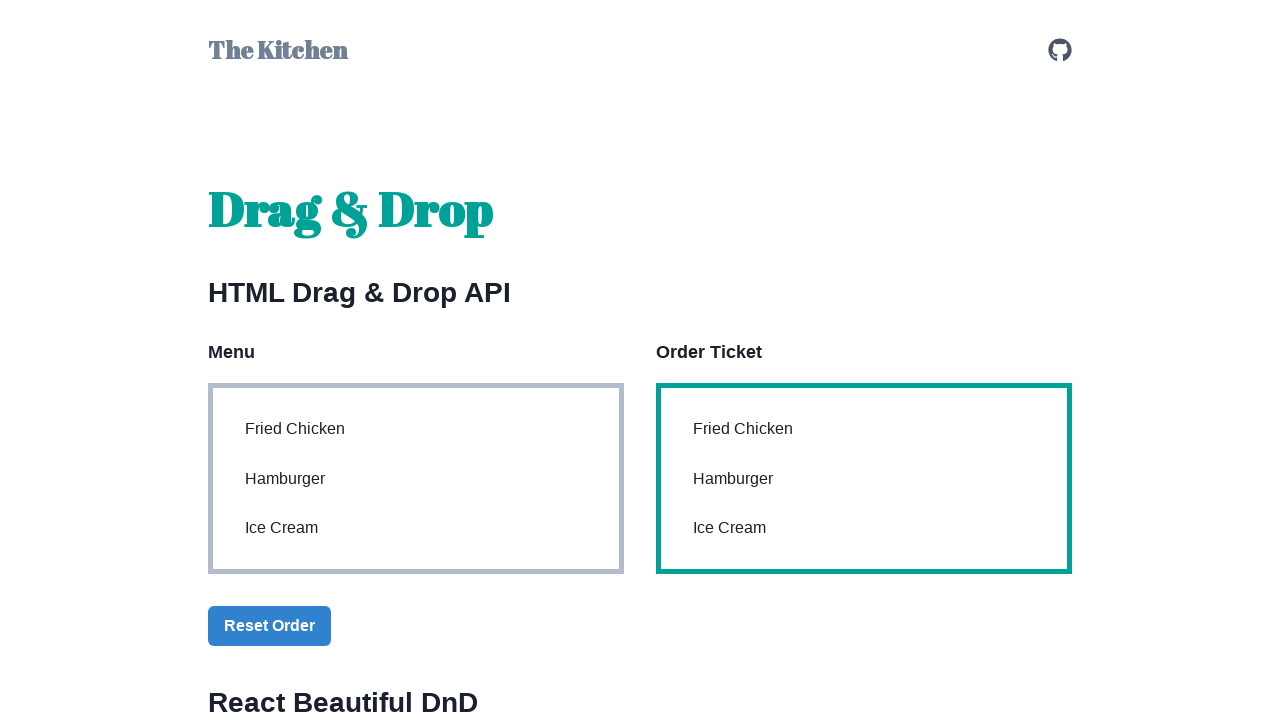